Tests AJAX content loading by clicking a button and waiting for dynamic content to appear

Starting URL: https://testautomationpractice.blogspot.com/p/gui-elements-ajax-hidden.html

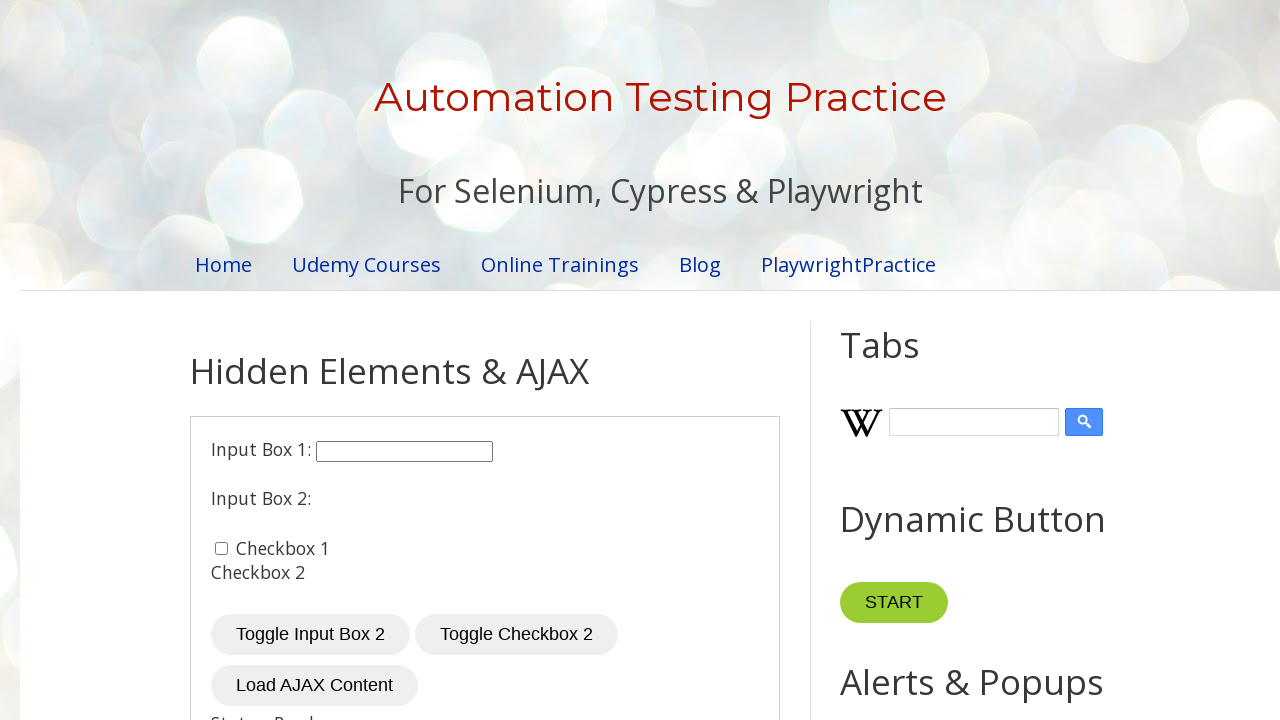

Clicked button to load AJAX content at (314, 686) on button#loadContent
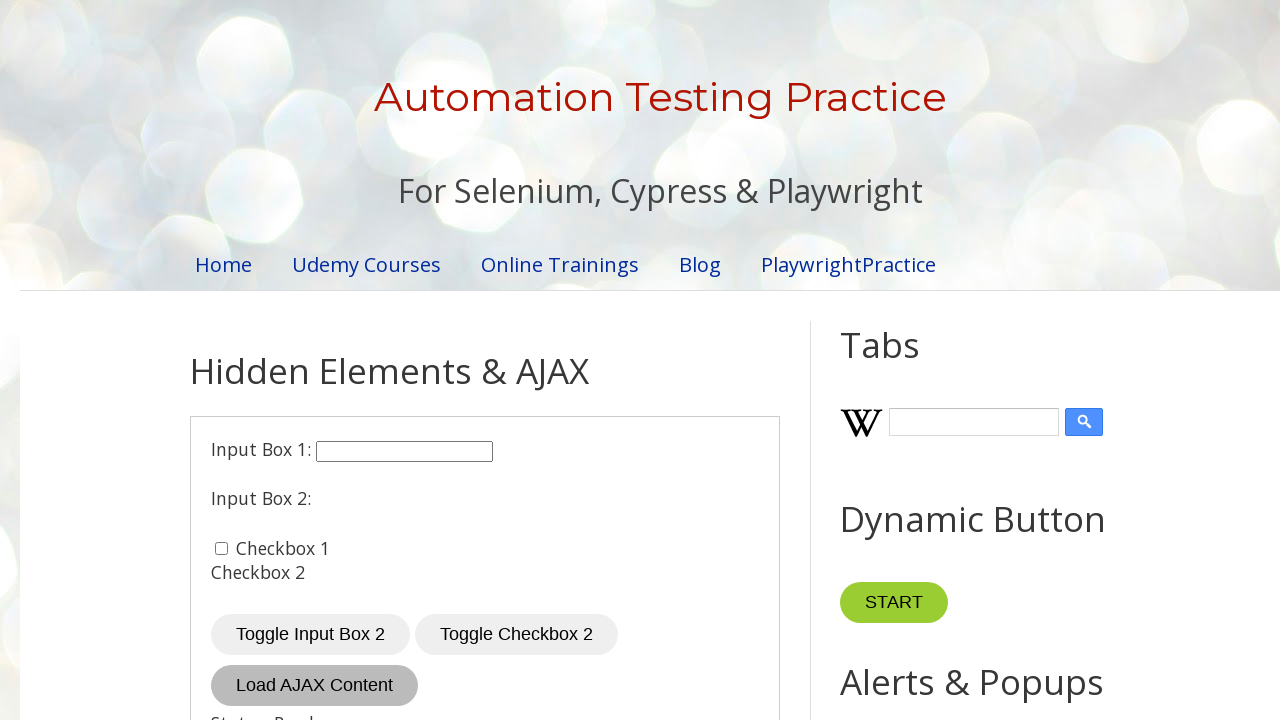

AJAX content loaded and h2 element became visible
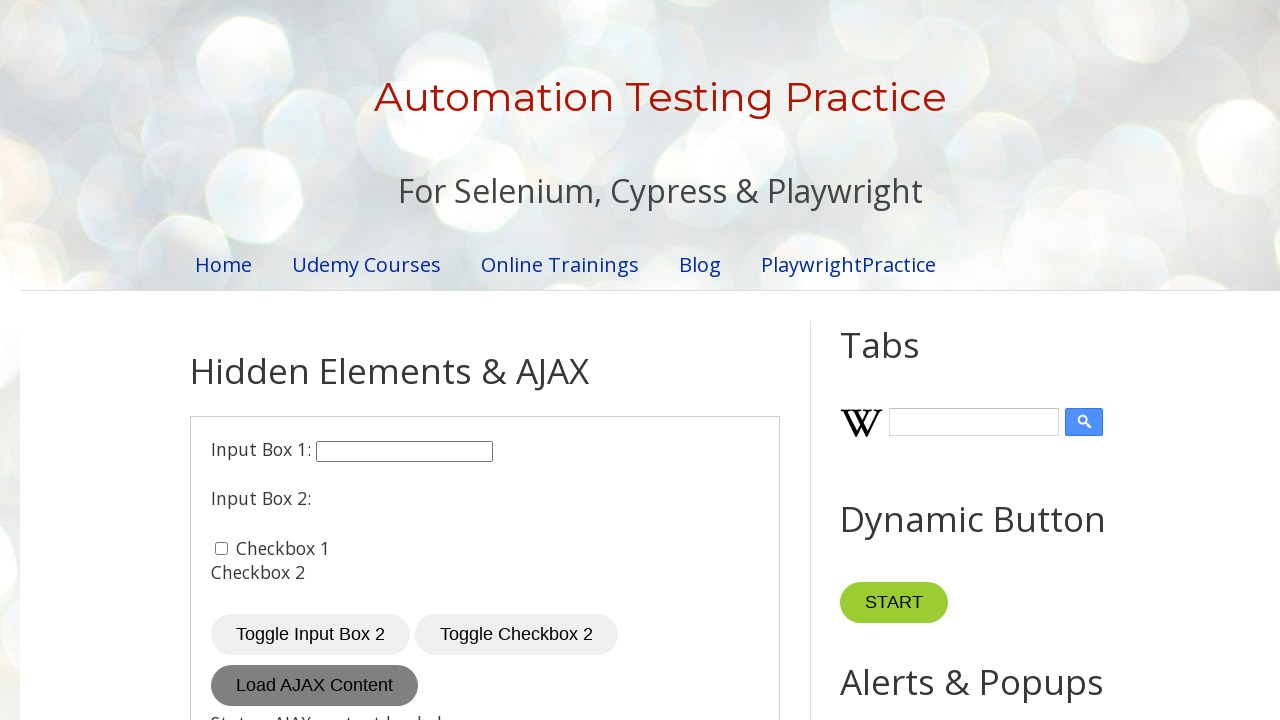

Located the loaded h2 element in AJAX content
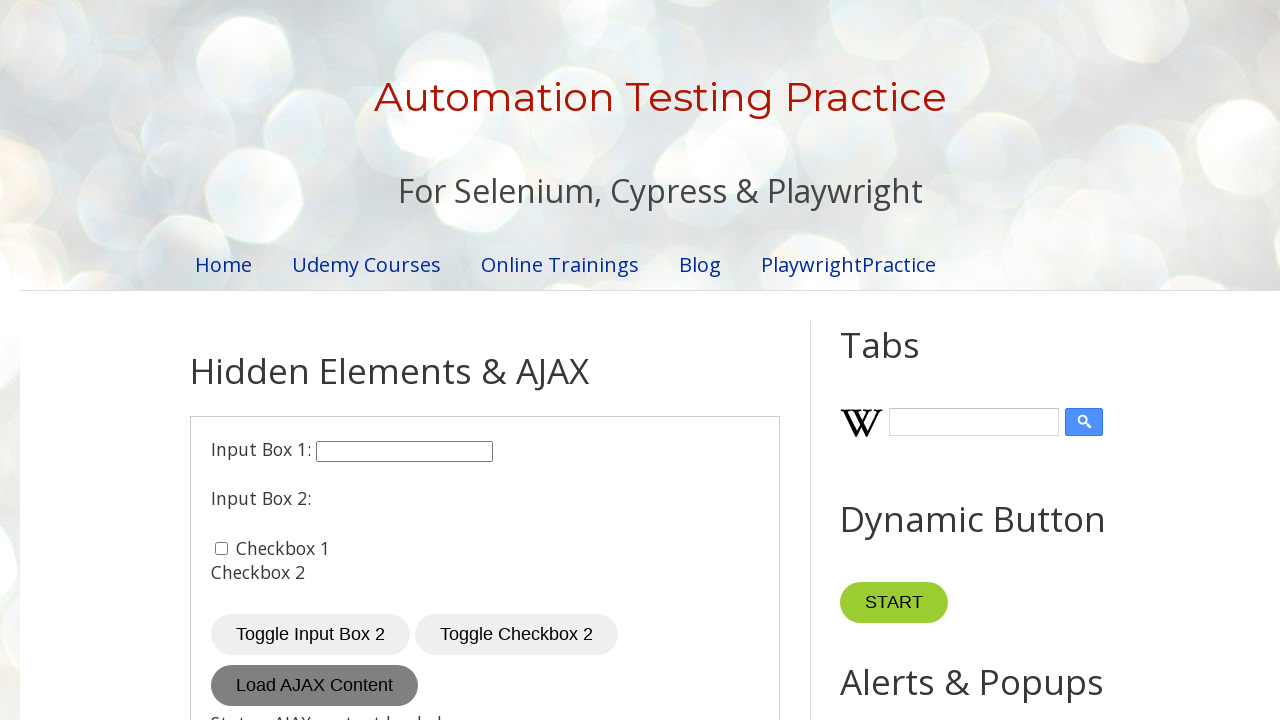

Retrieved and printed text content from loaded element
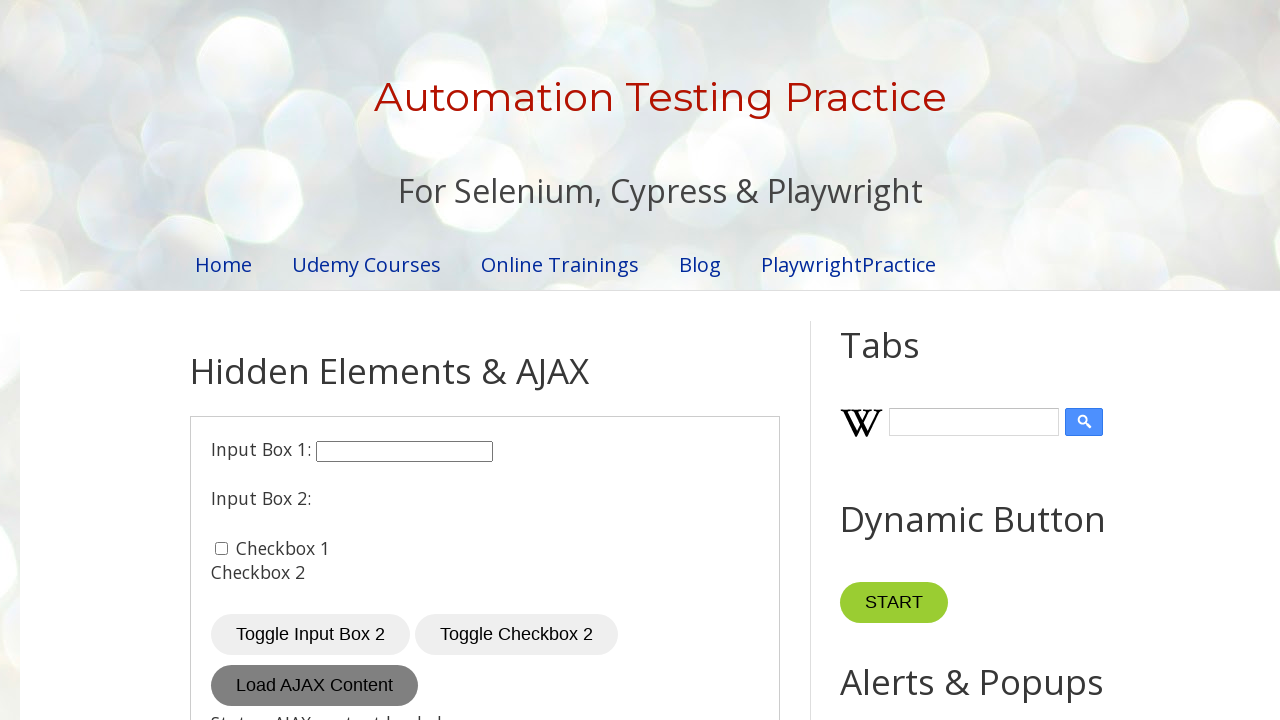

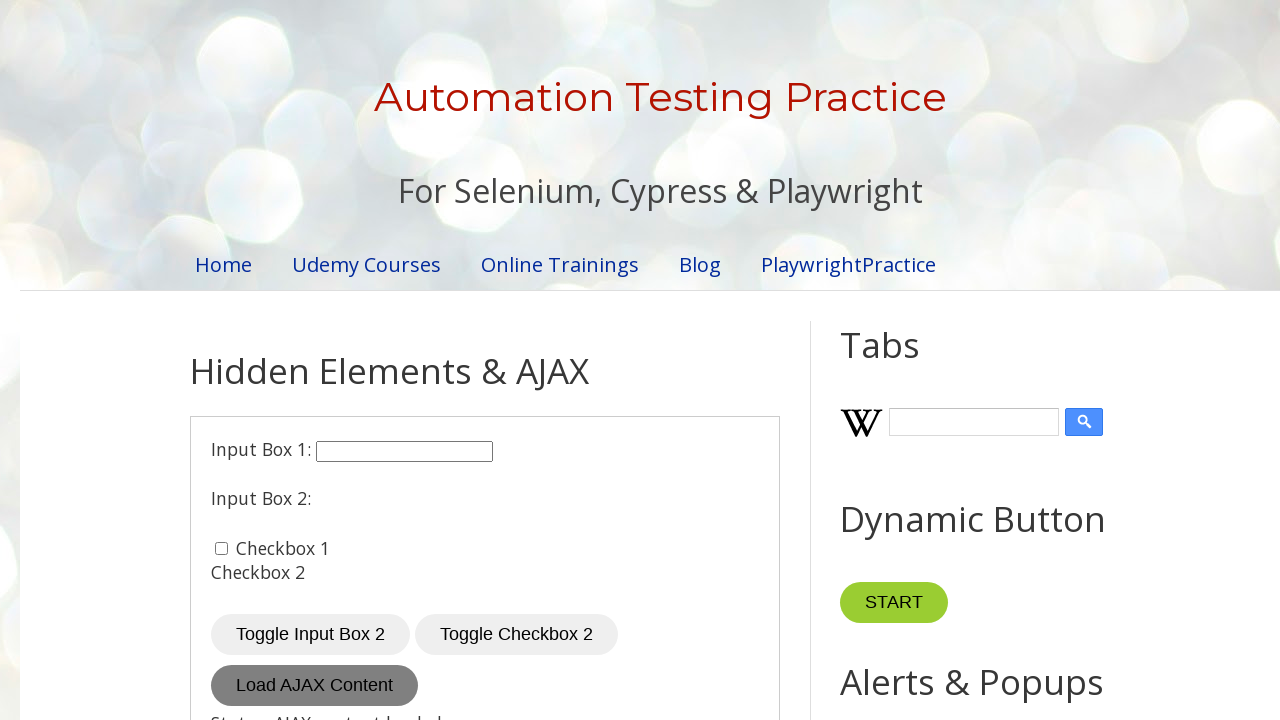